Tests dynamic loading functionality by clicking a start button and waiting for content to finish loading

Starting URL: http://the-internet.herokuapp.com/dynamic_loading/2

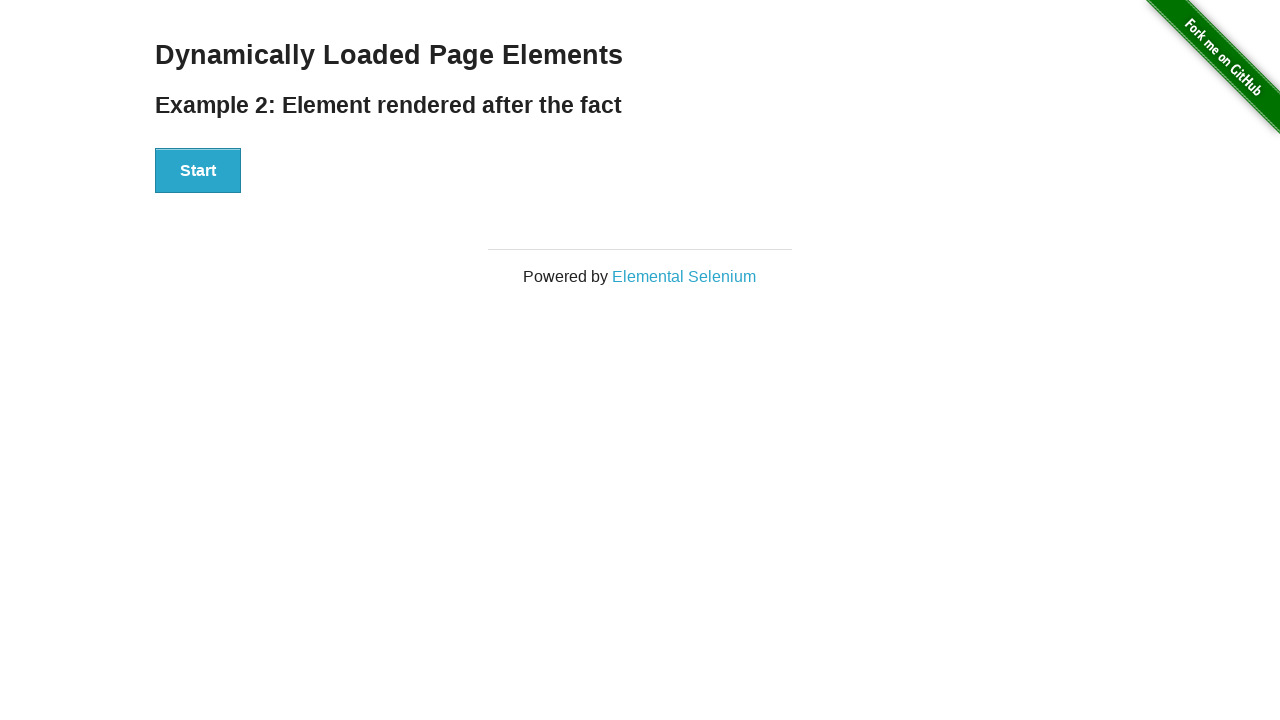

Navigated to dynamic loading test page
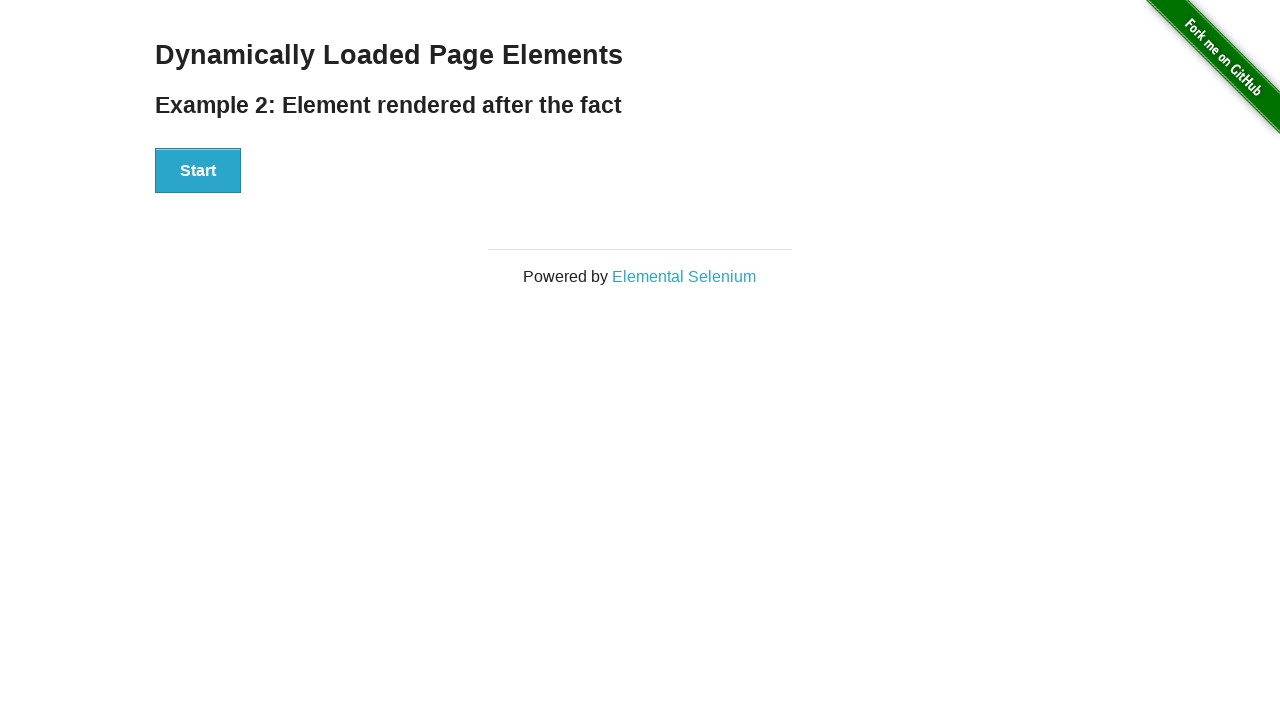

Clicked start button to initiate dynamic loading at (198, 171) on #start button
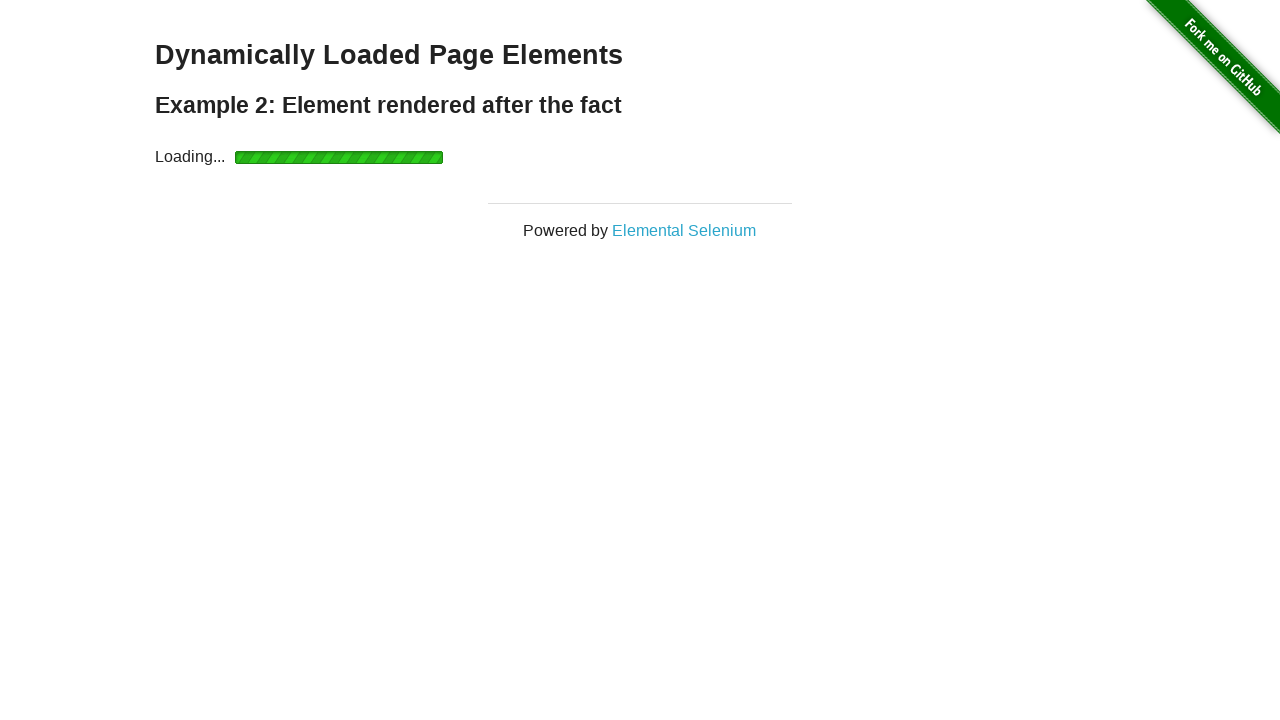

Dynamic content finished loading and finish element appeared
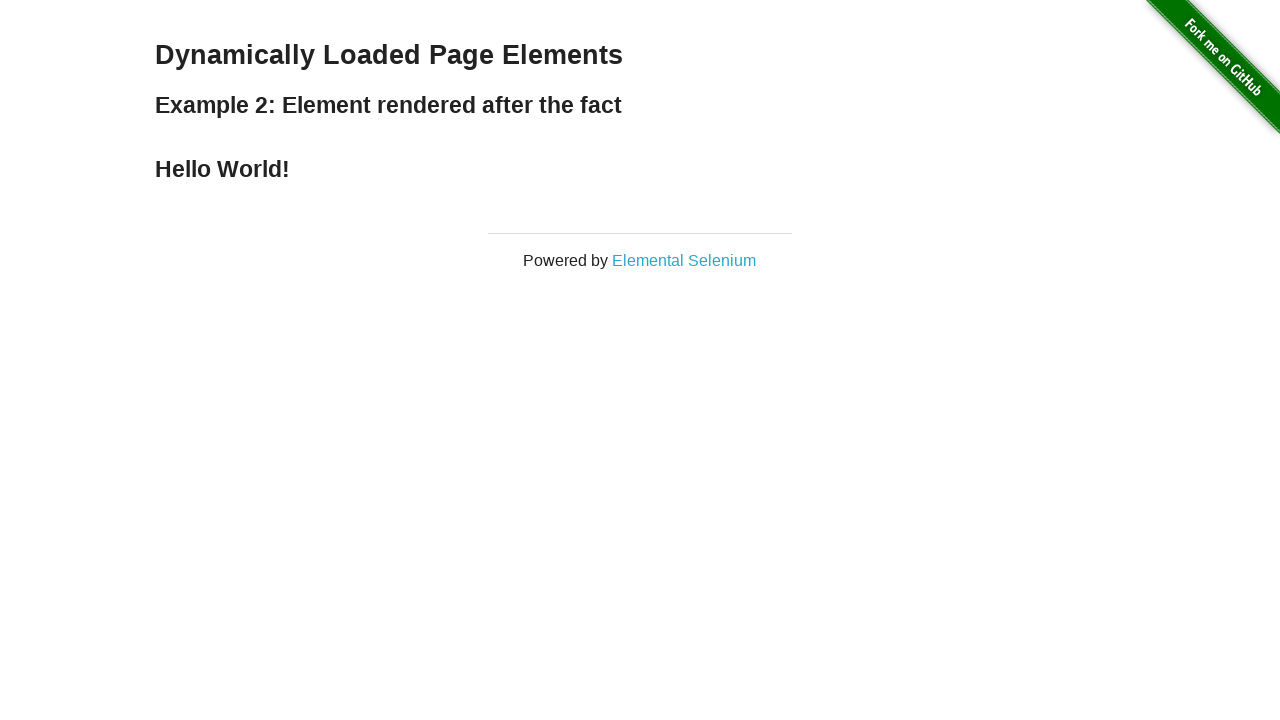

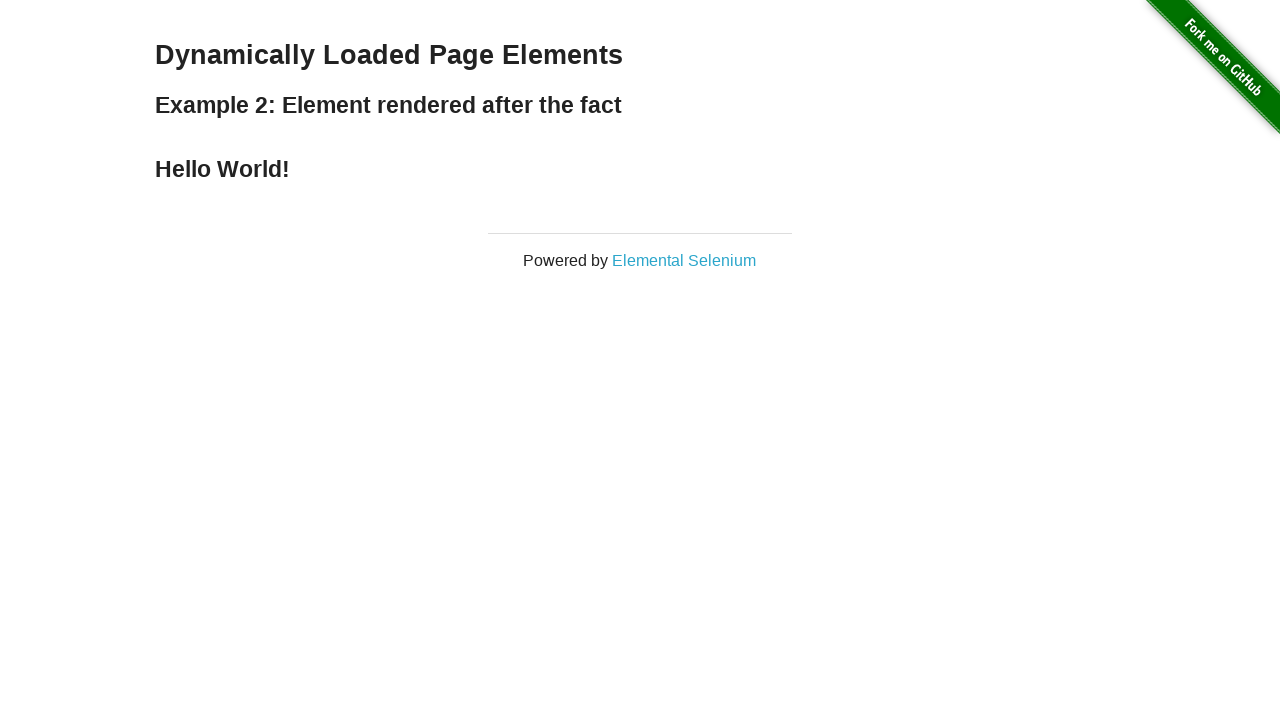